Tests validation and error handling by attempting to add empty tasks, tasks exceeding 30 characters, and duplicate tasks to verify appropriate error messages are displayed.

Starting URL: https://techglobal-training.com/frontend

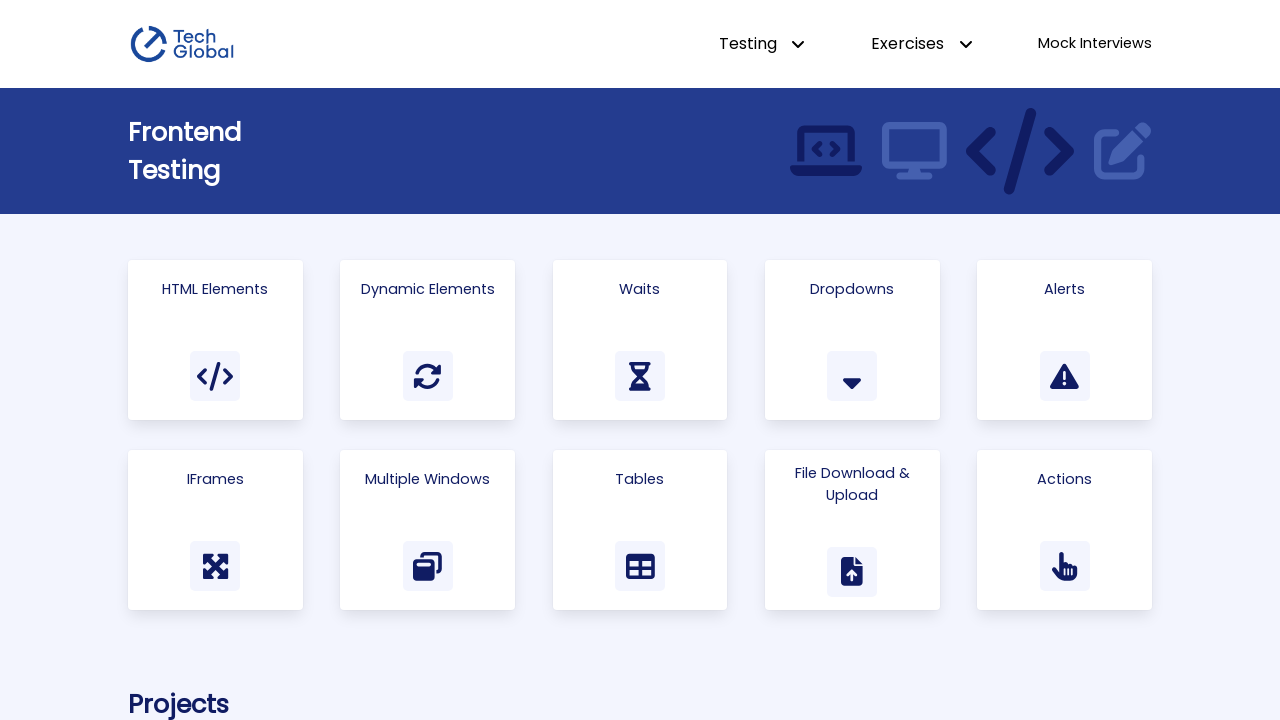

Clicked Todo List link to navigate to the Todo List page at (911, 360) on internal:role=link[name="Todo List"i]
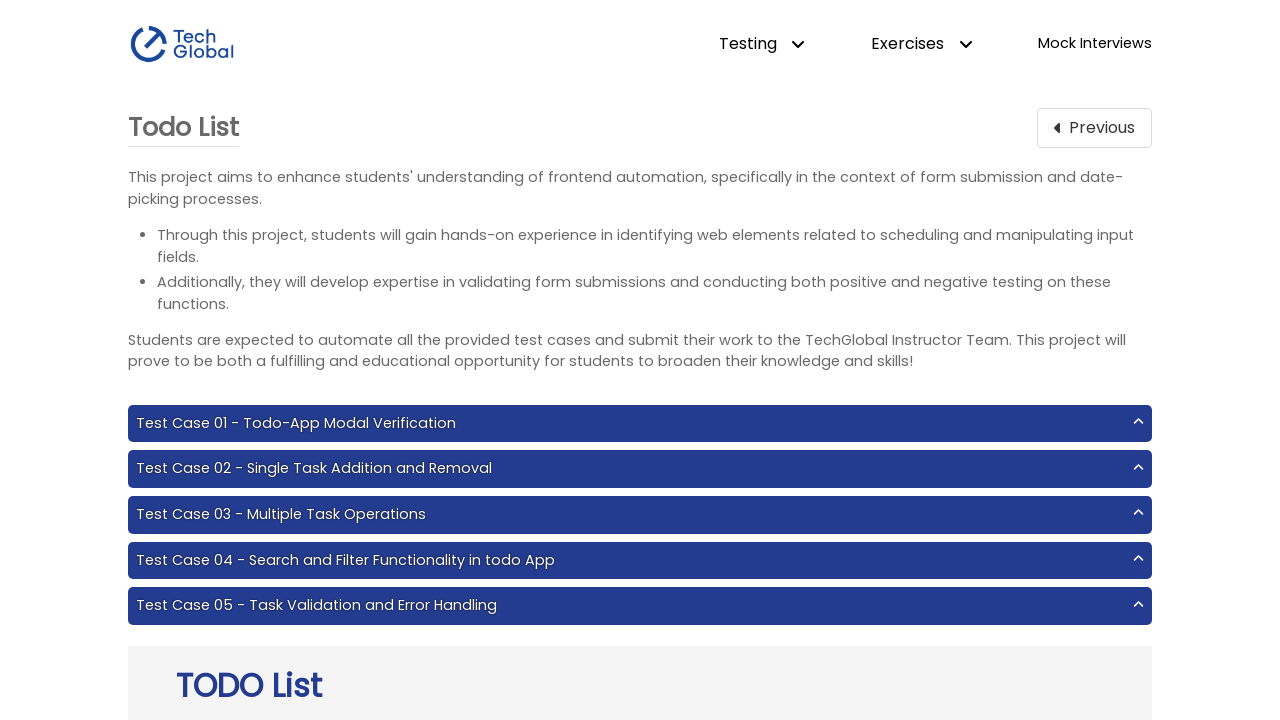

Clicked ADD button with empty task input field at (810, 360) on #add-btn
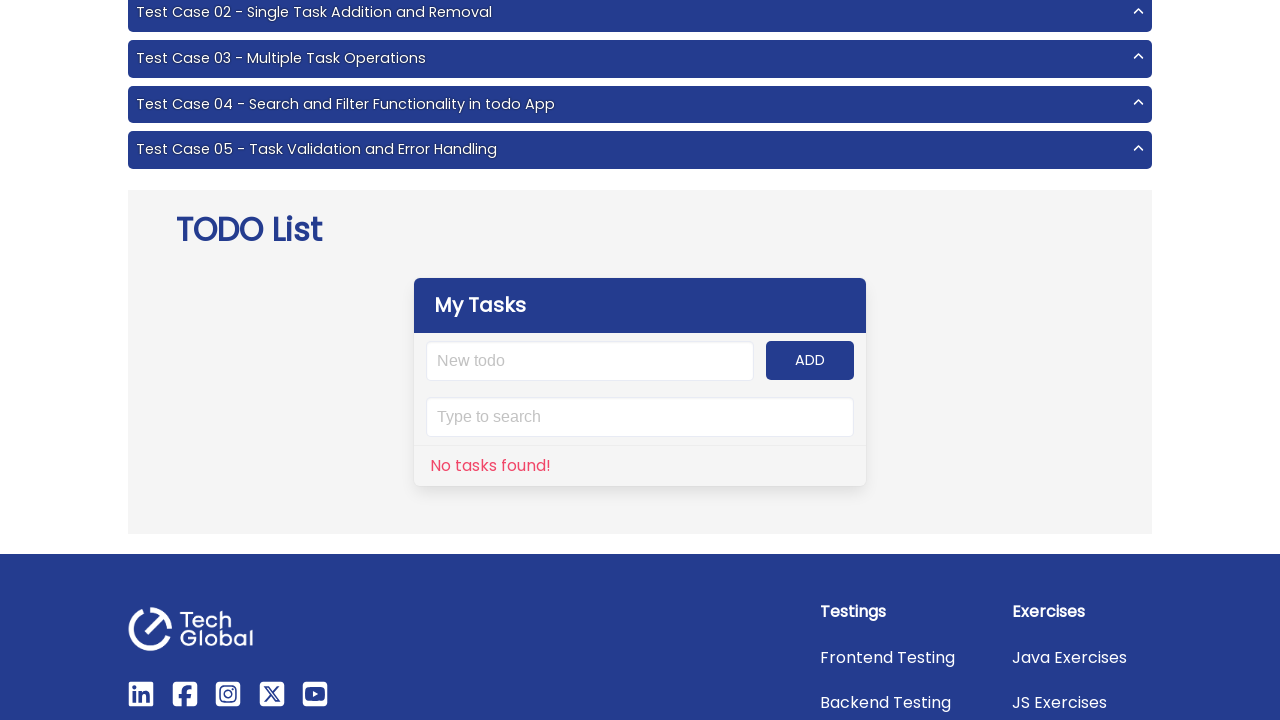

Verified 'No tasks found!' message is displayed
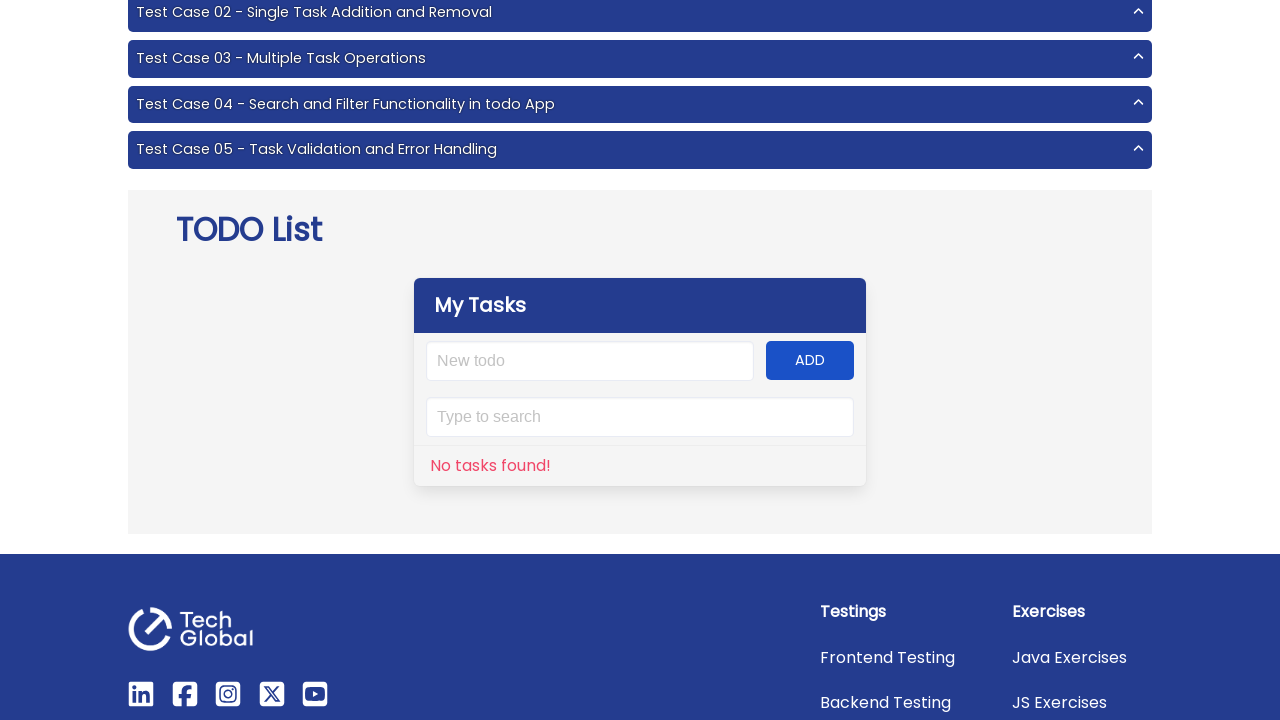

Filled task input with text exceeding 30 characters: 'This task is to long to be completed' on internal:attr=[placeholder="New todo"i]
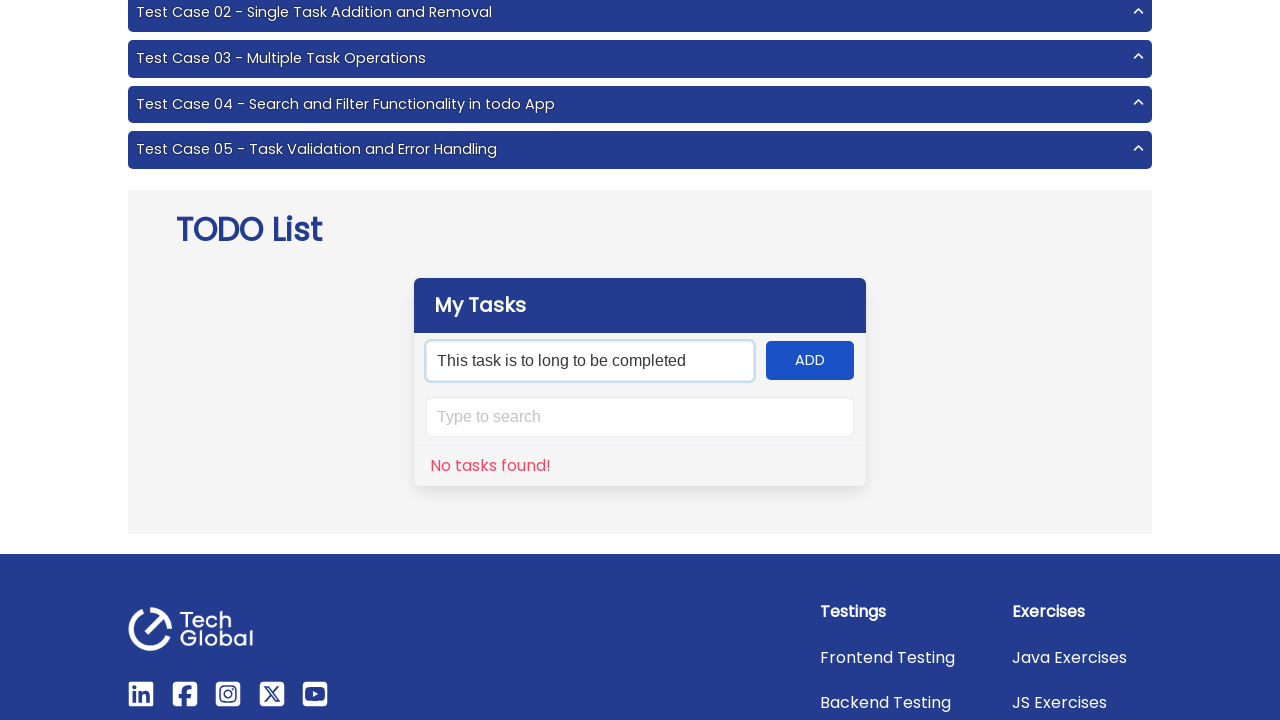

Clicked ADD button to attempt adding task exceeding character limit at (810, 360) on #add-btn
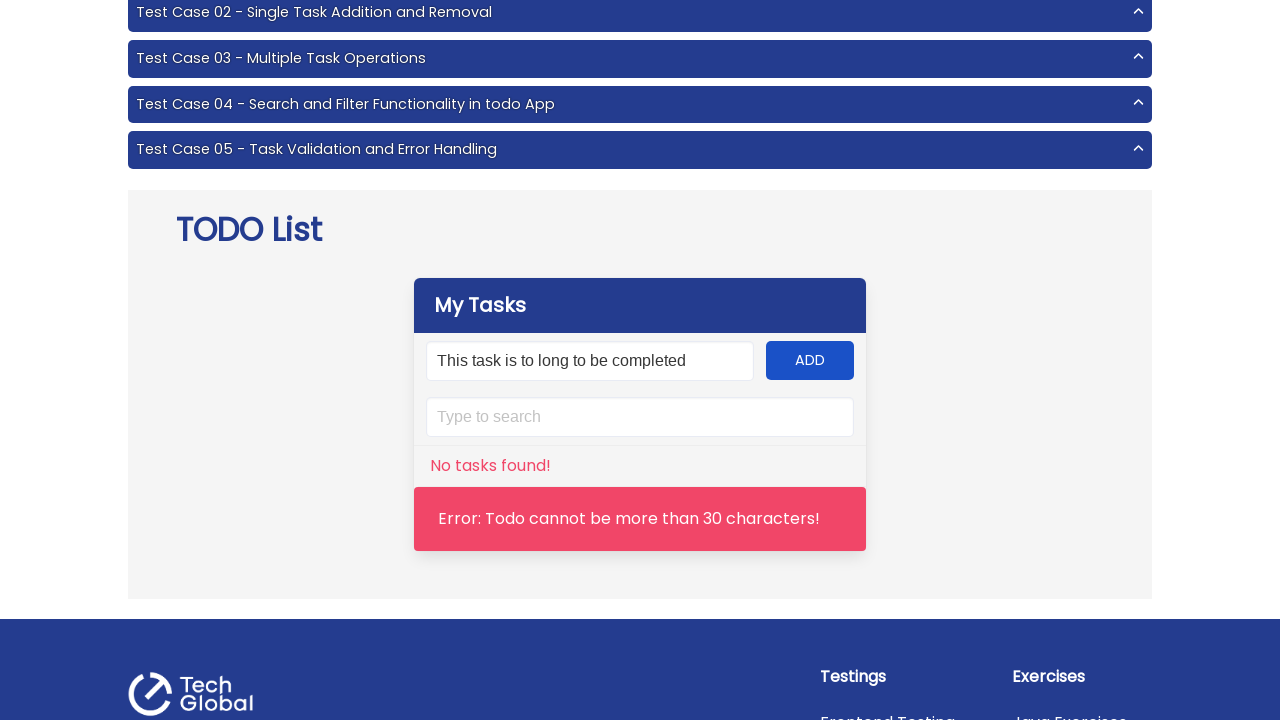

Verified error message with .is-danger class is displayed for task exceeding 30 characters
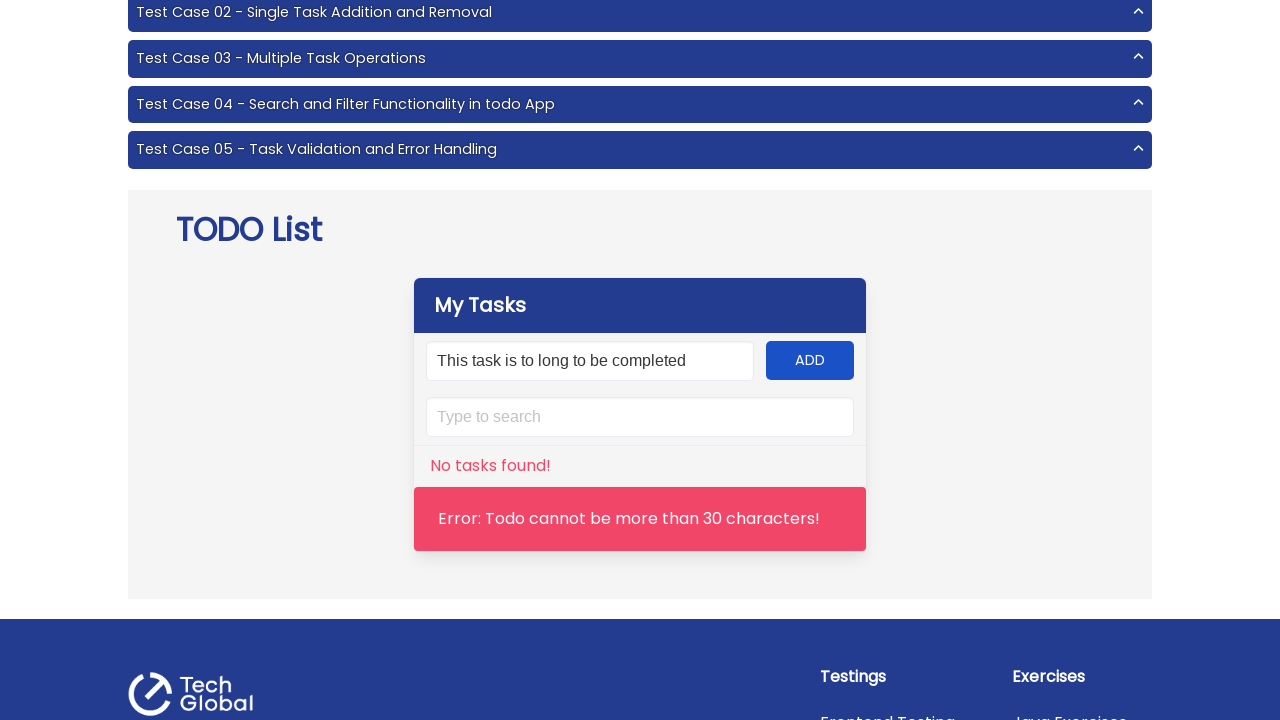

Filled task input with valid task name: 'Study' on internal:attr=[placeholder="New todo"i]
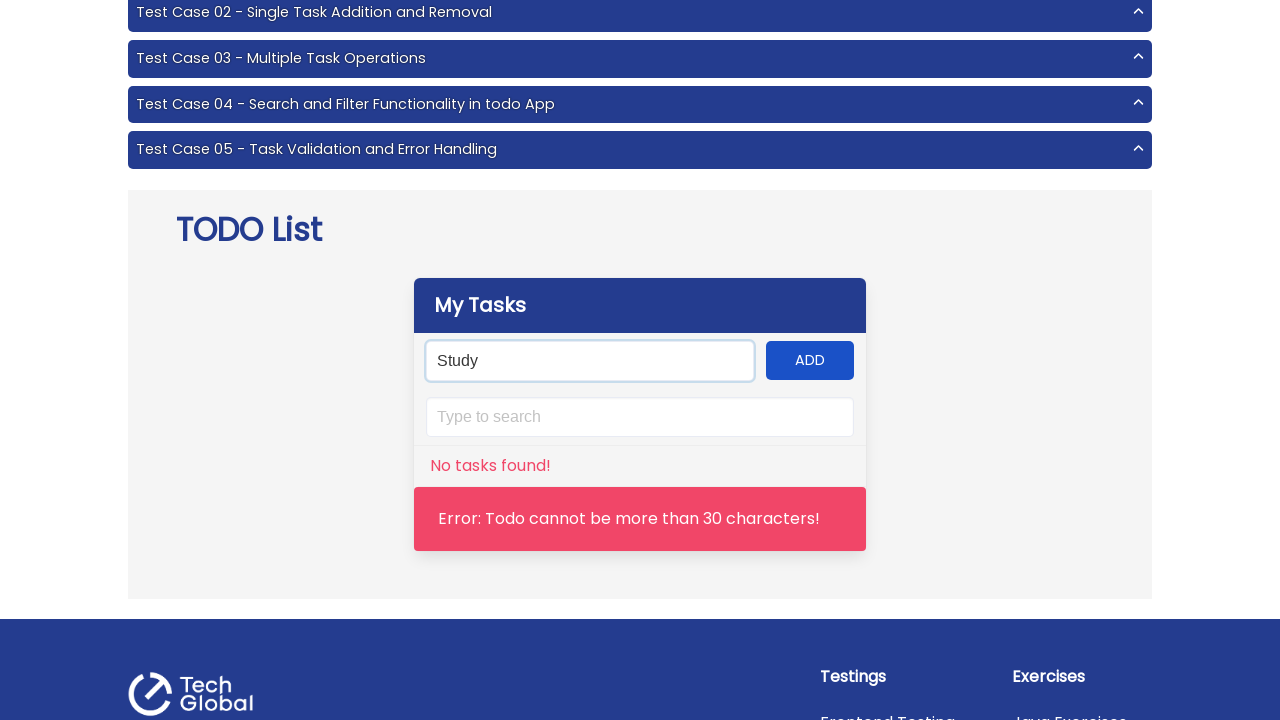

Clicked ADD button to add the valid task 'Study' at (810, 360) on internal:role=button[name="ADD"i]
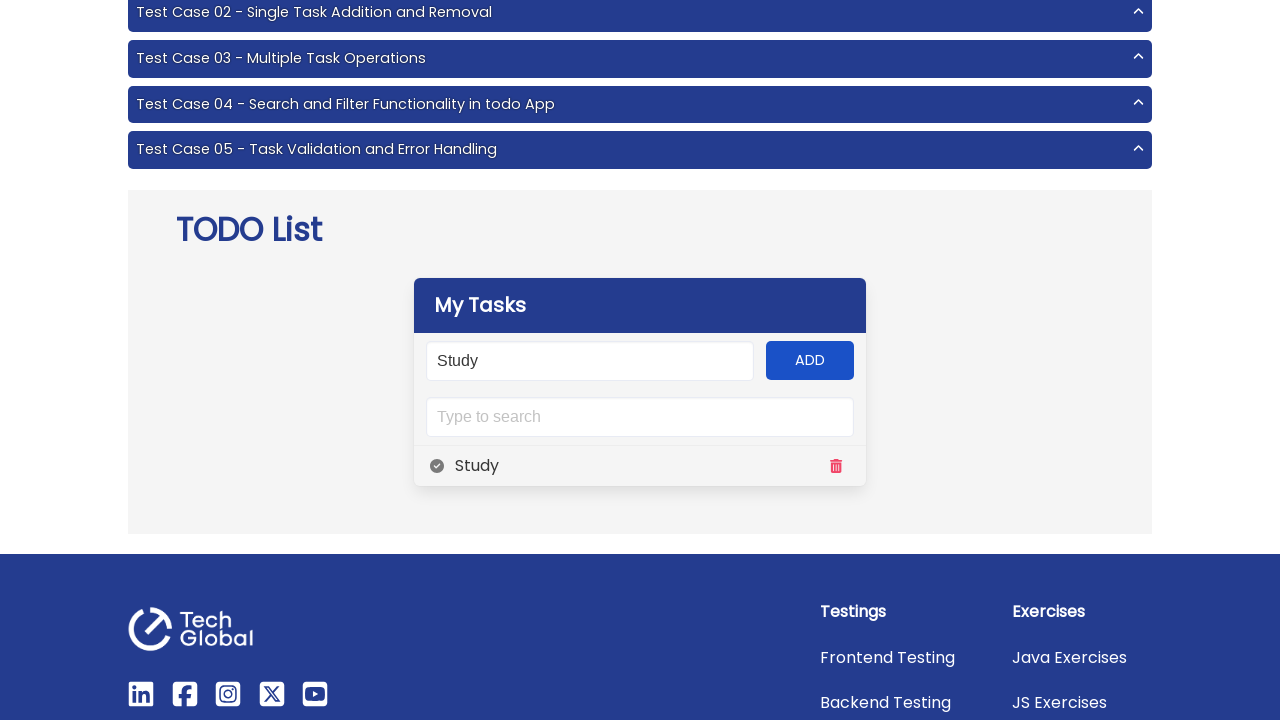

Filled task input with duplicate task name: 'Study' on internal:attr=[placeholder="New todo"i]
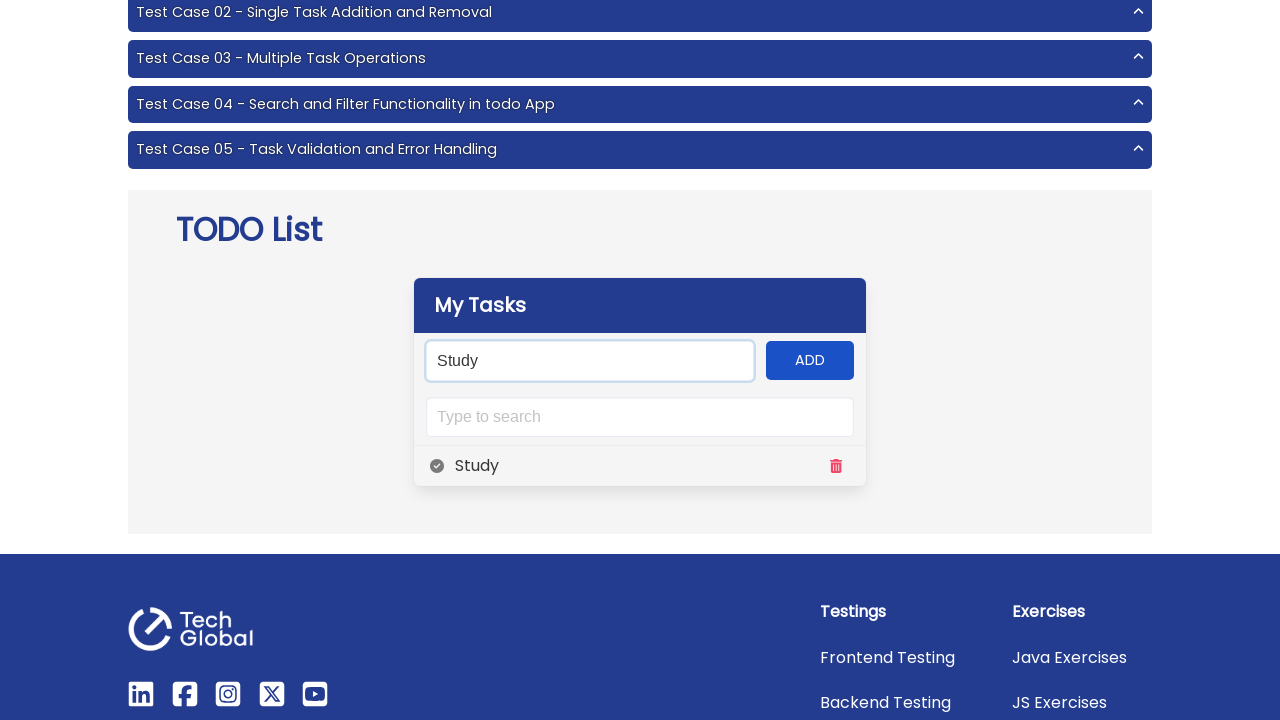

Clicked ADD button to attempt adding duplicate task 'Study' at (810, 360) on #add-btn
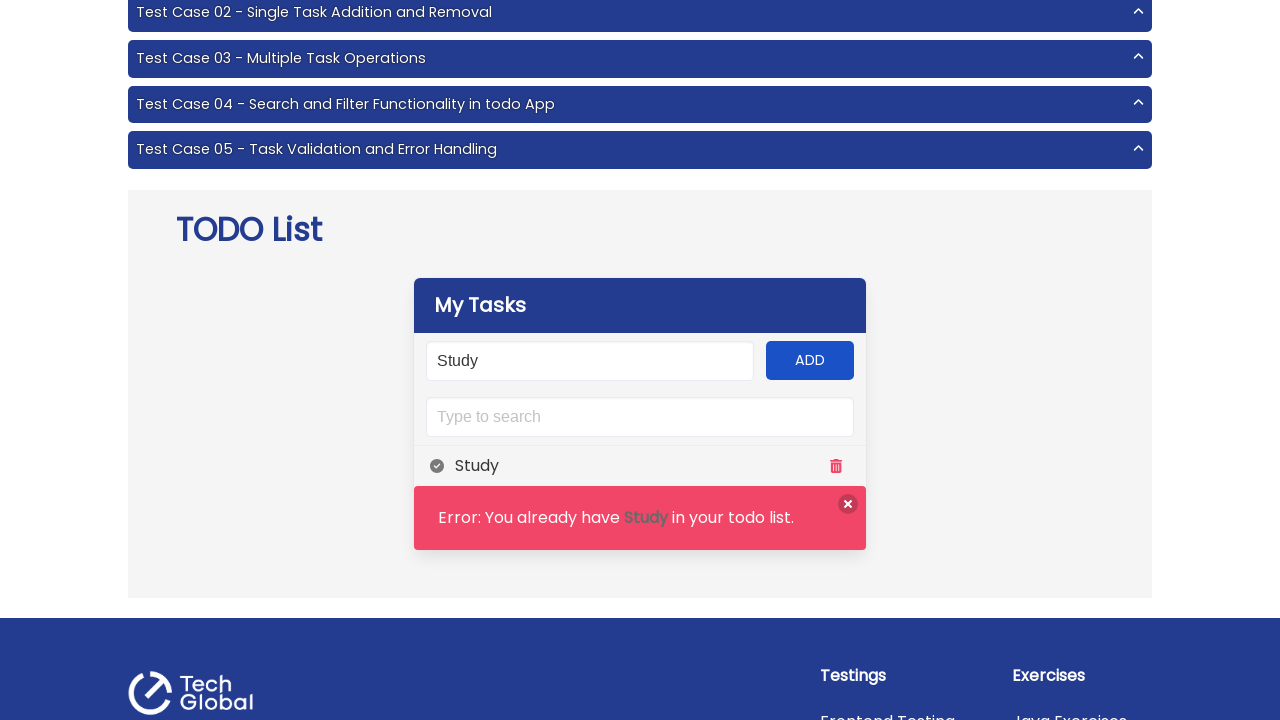

Verified error message with .is-danger class is displayed for duplicate task
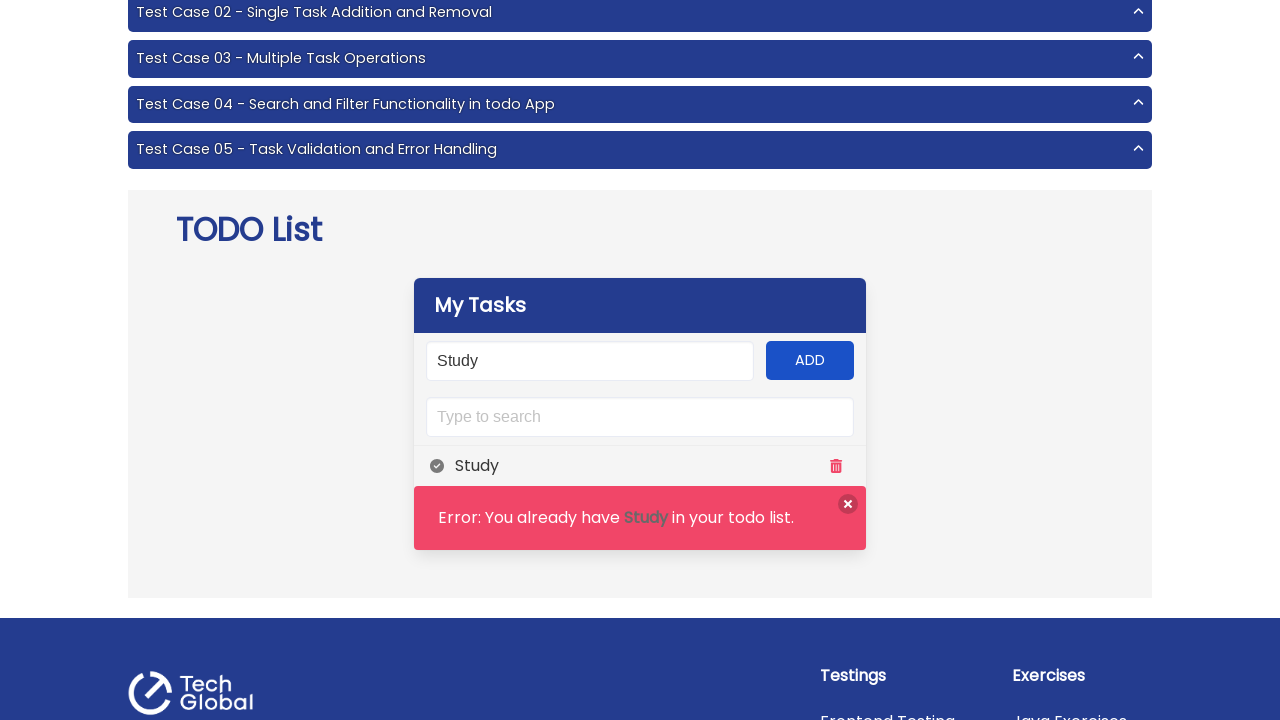

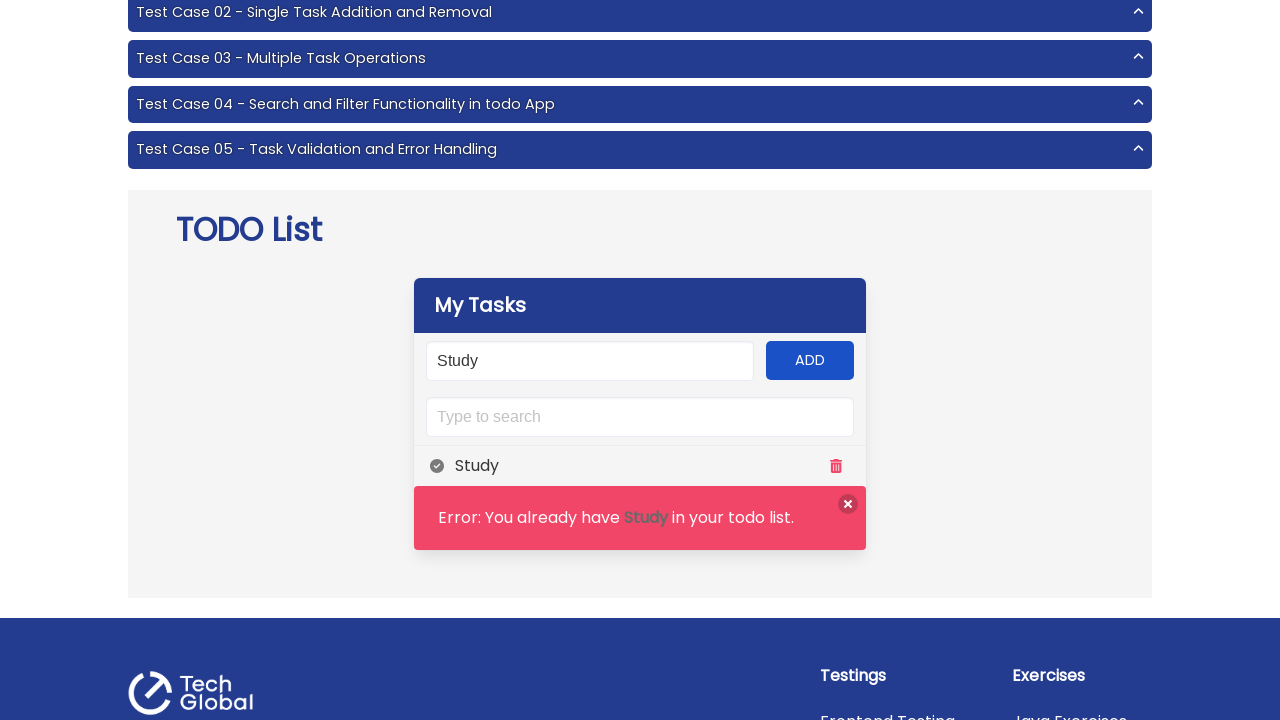